Opens Google Arts & Culture National Palace Museum Taiwan page and waits briefly before closing.

Starting URL: https://artsandculture.google.com/partner/national-palace-museum-taiwan

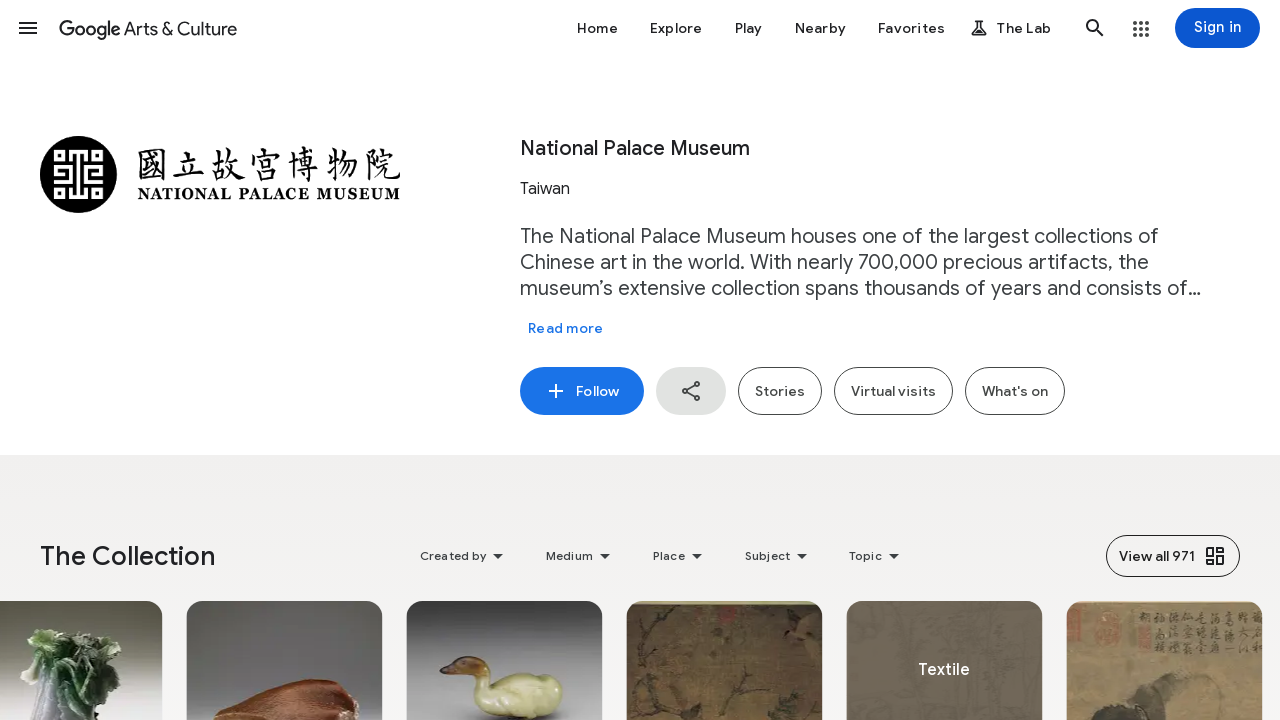

Waited for page to reach networkidle state
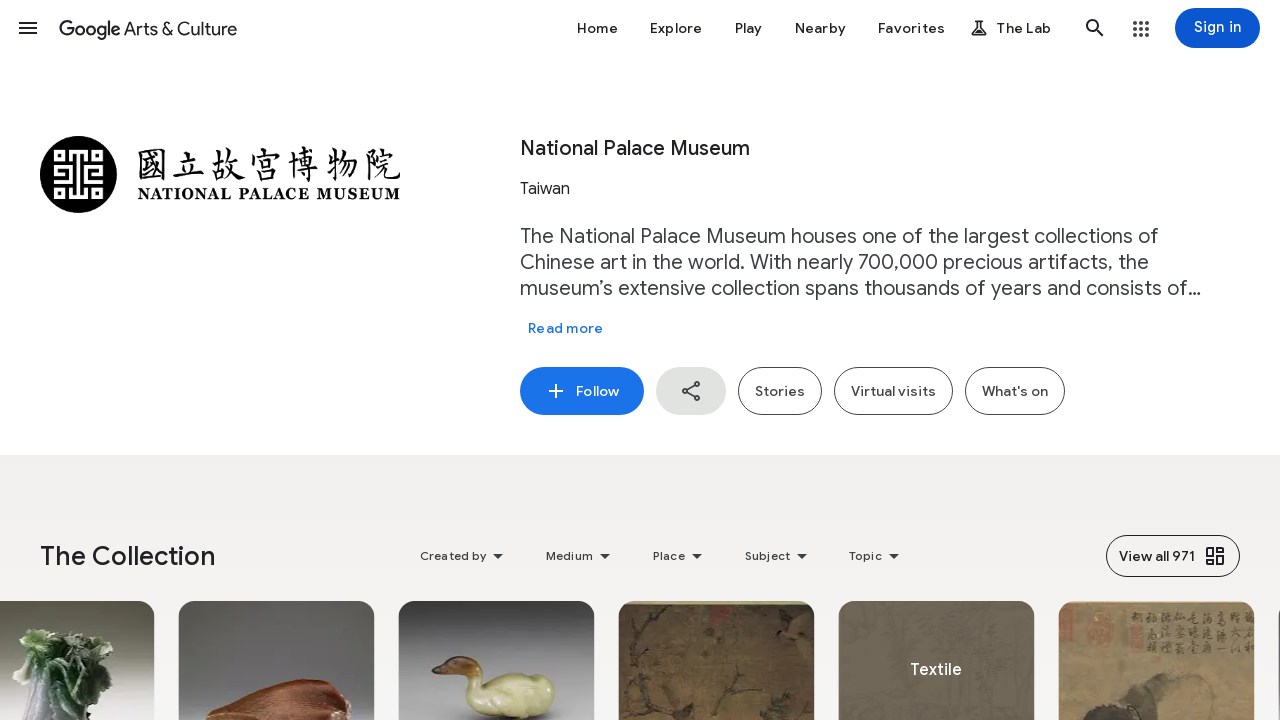

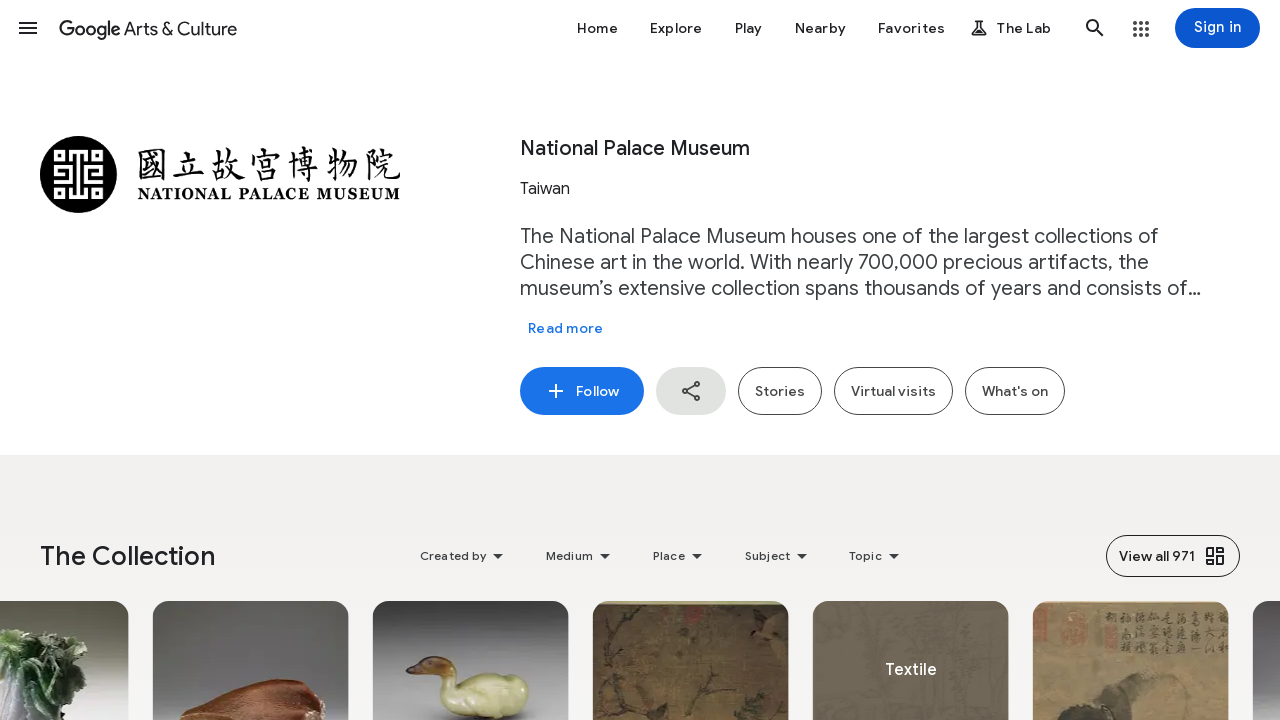